Tests SweetAlert2 modal interactions by triggering a success message alert and confirming it

Starting URL: https://sweetalert2.github.io/

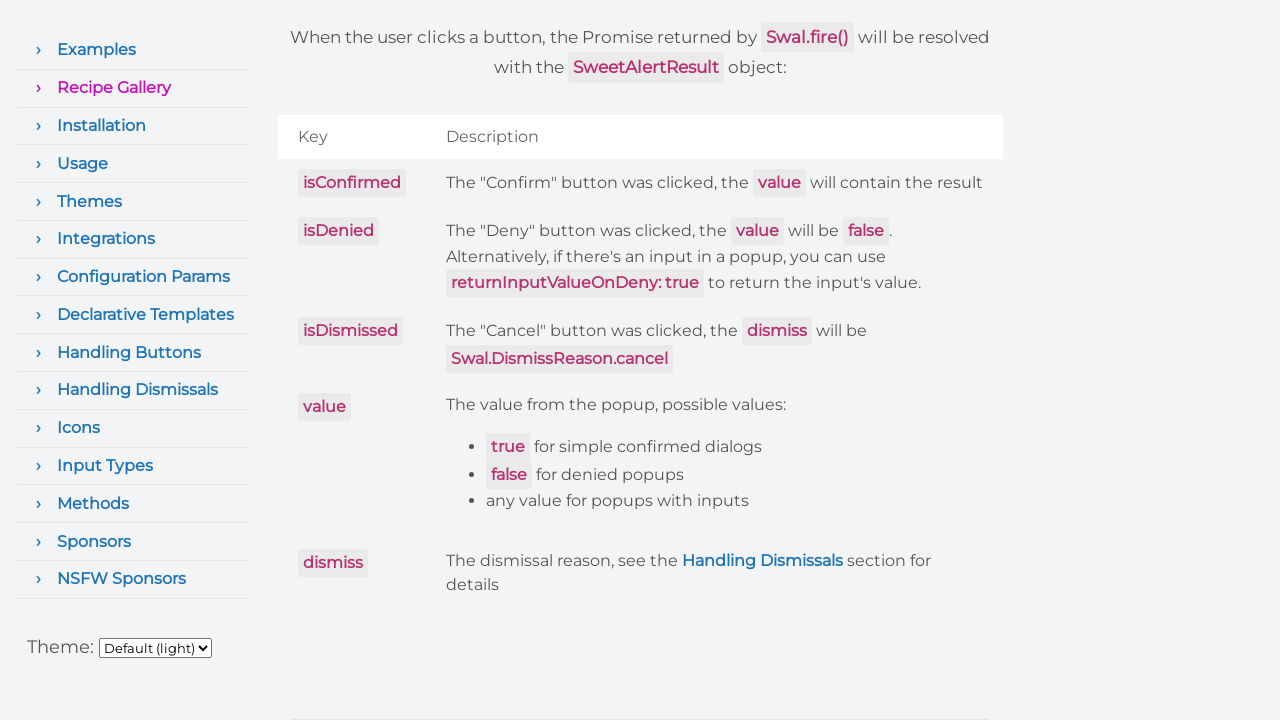

Clicked button to show SweetAlert2 success message at (838, 361) on button[aria-label='Show SweetAlert2 success message']
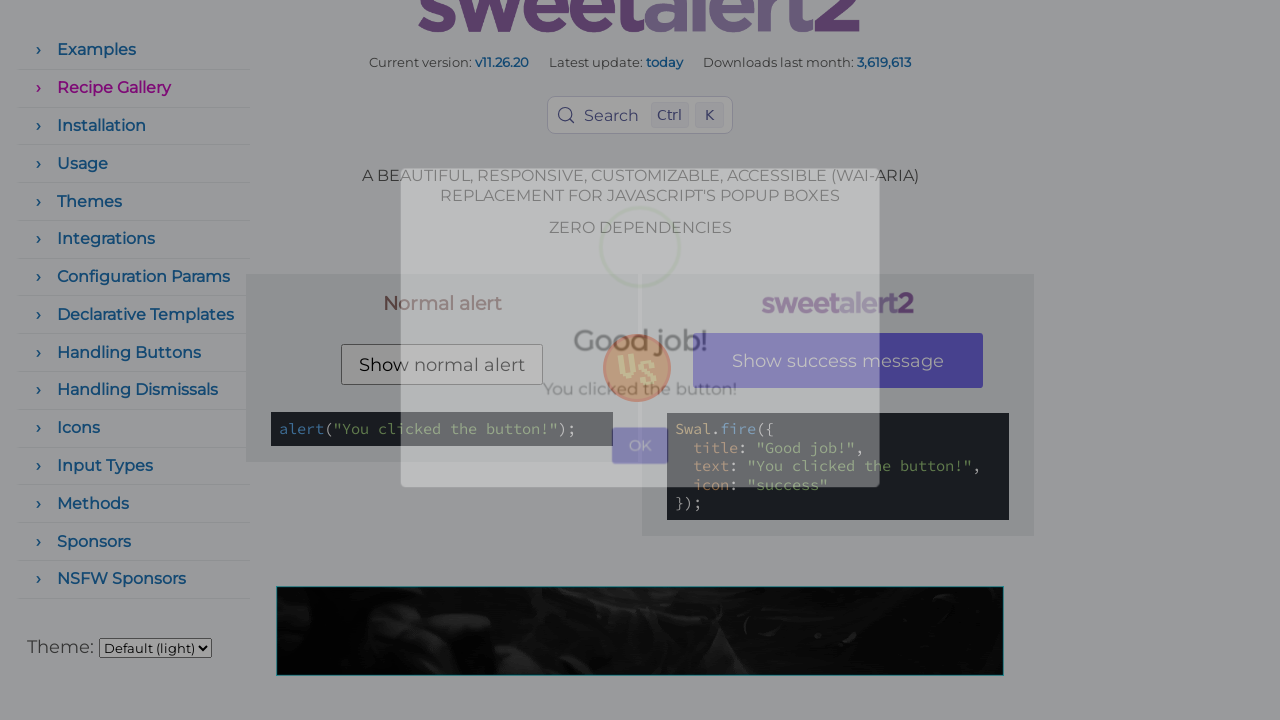

SweetAlert2 success modal appeared and is visible
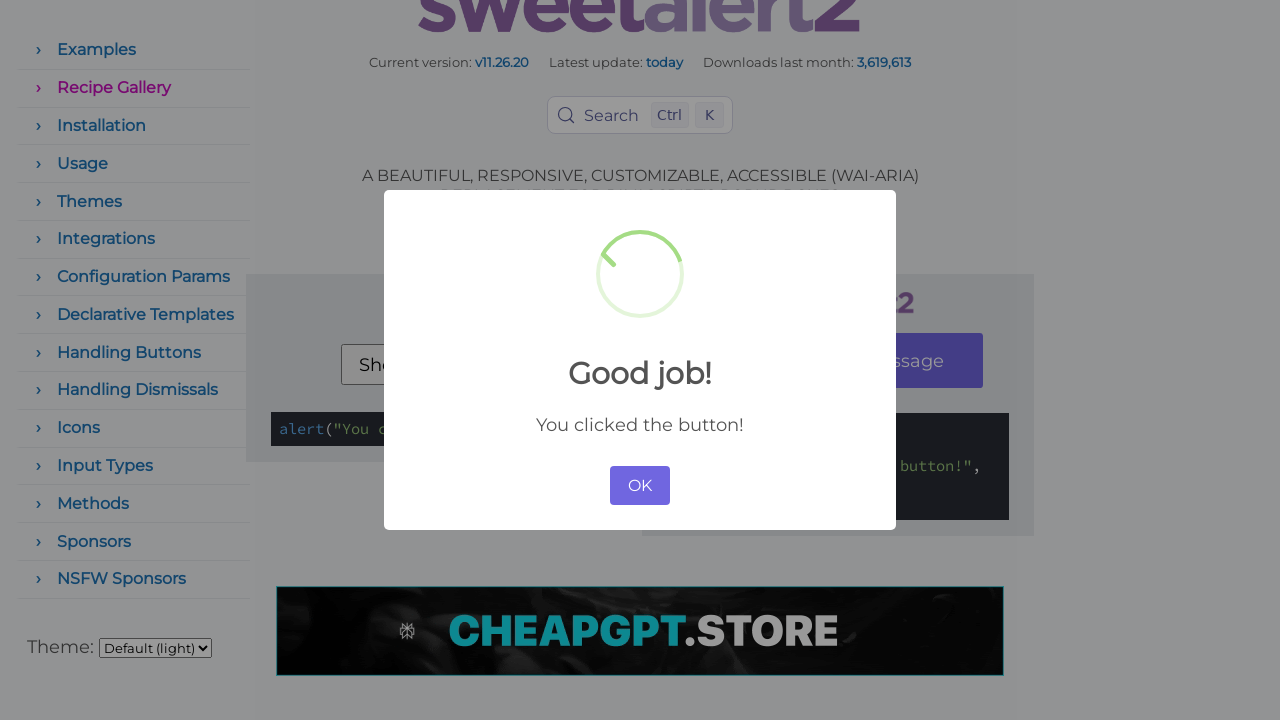

Clicked confirm button on SweetAlert2 success modal at (640, 486) on button.swal2-confirm.swal2-styled
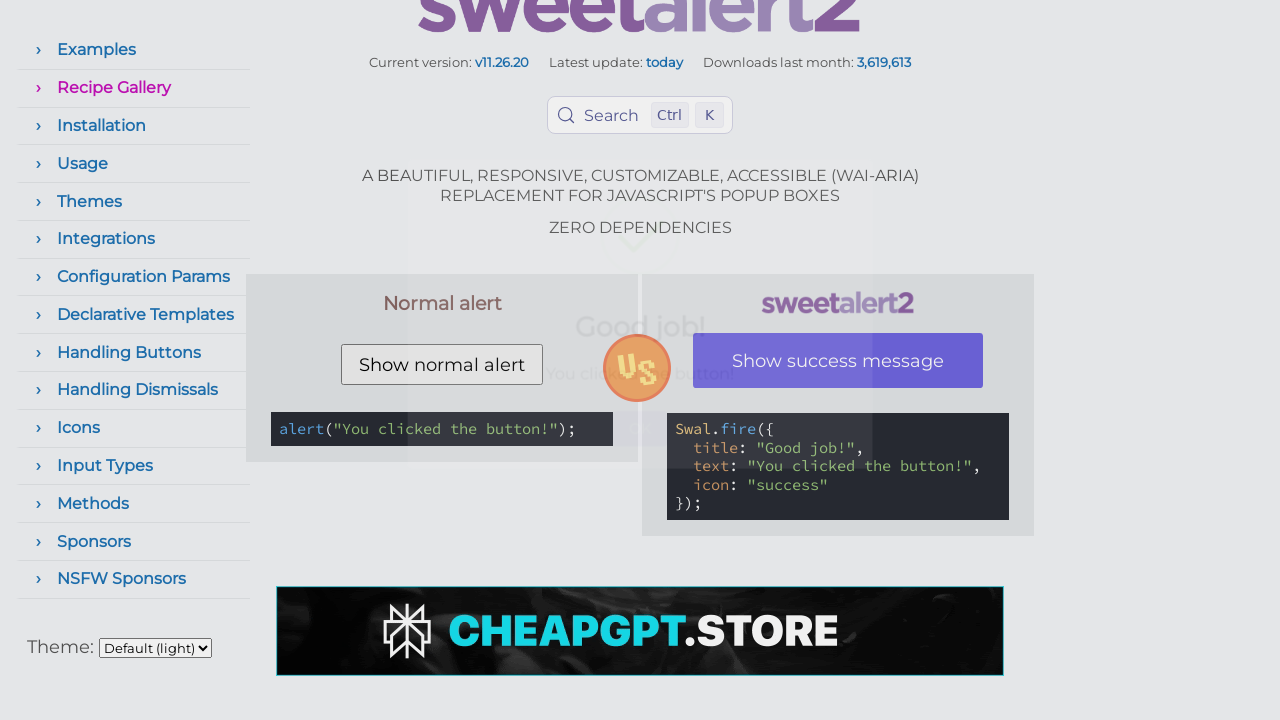

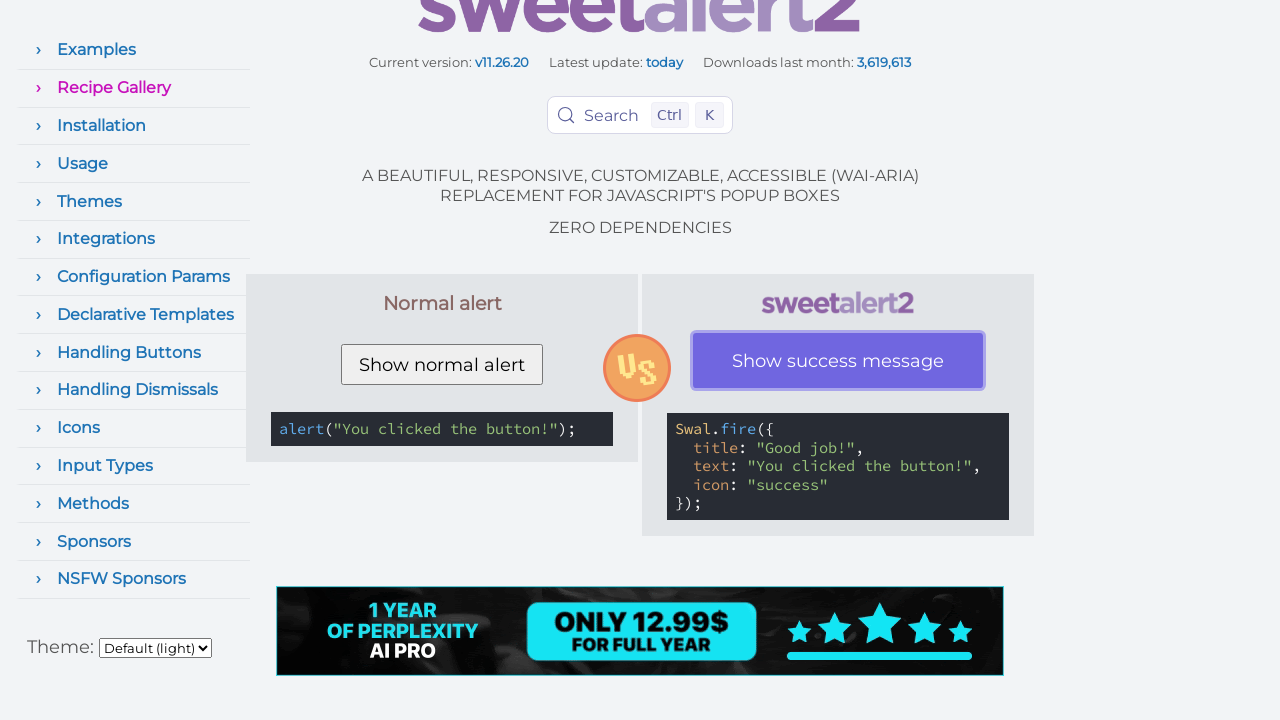